Tests a text box form by filling in user name, email, current address, and permanent address fields, then submitting the form.

Starting URL: https://demoqa.com/text-box

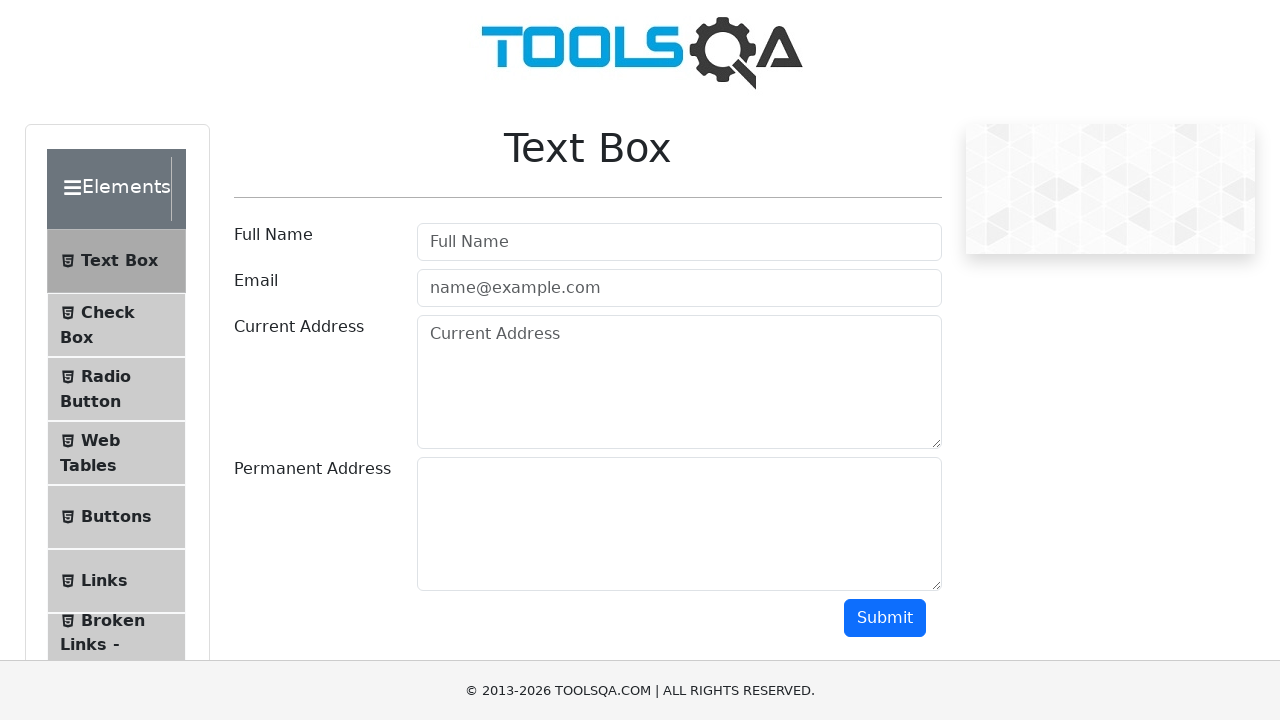

Filled user name field with 'John Anderson' on #userName
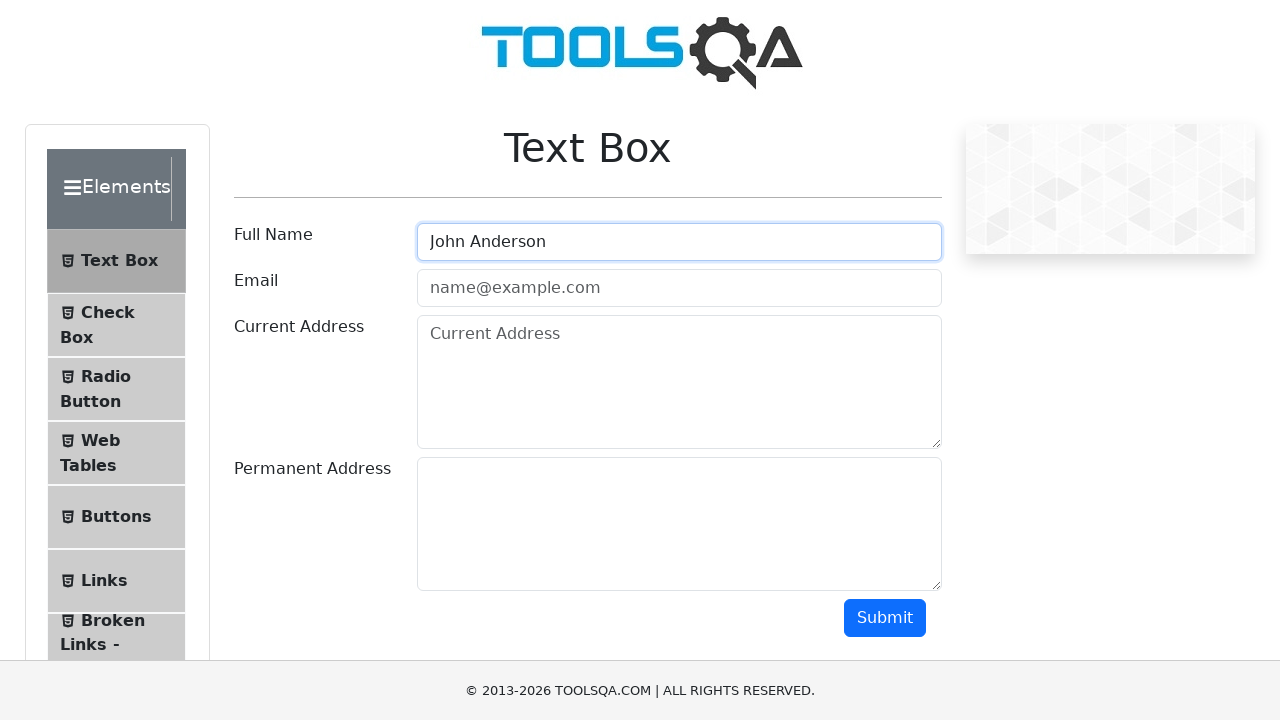

Filled email field with 'john.anderson@testmail.com' on #userEmail
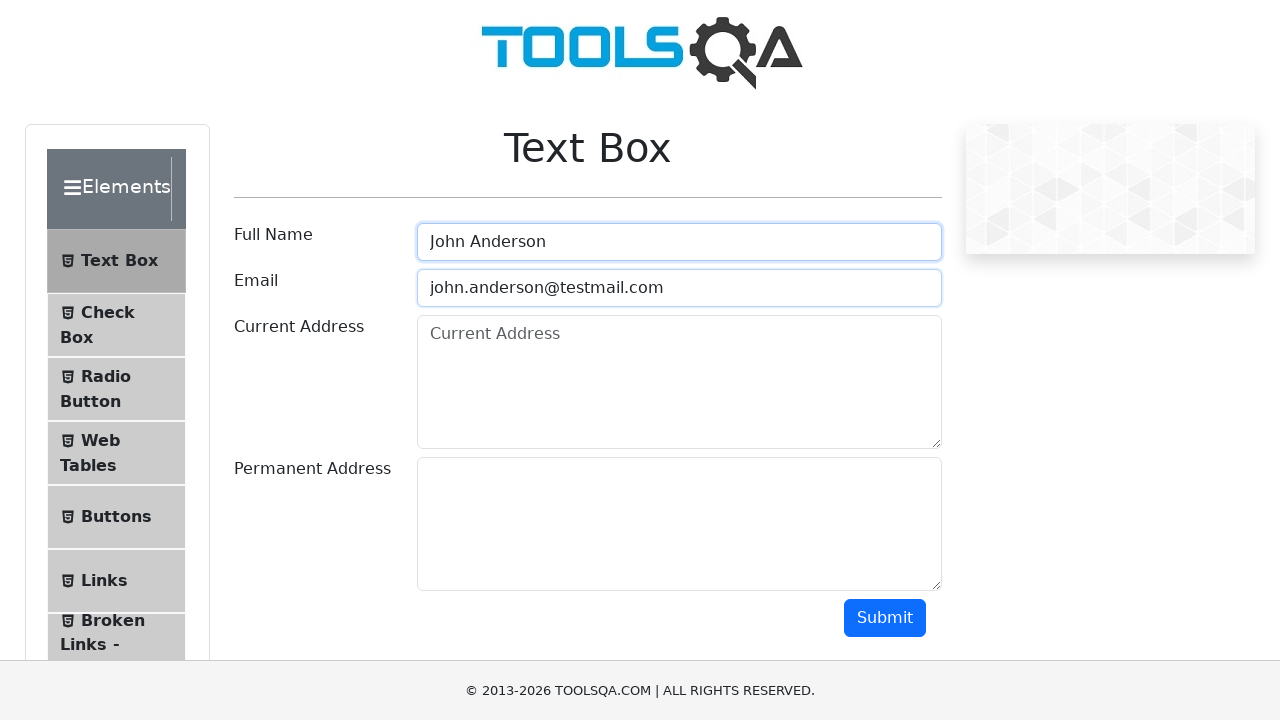

Filled current address field with '123 Oak Street, Springfield, IL 62701' on #currentAddress
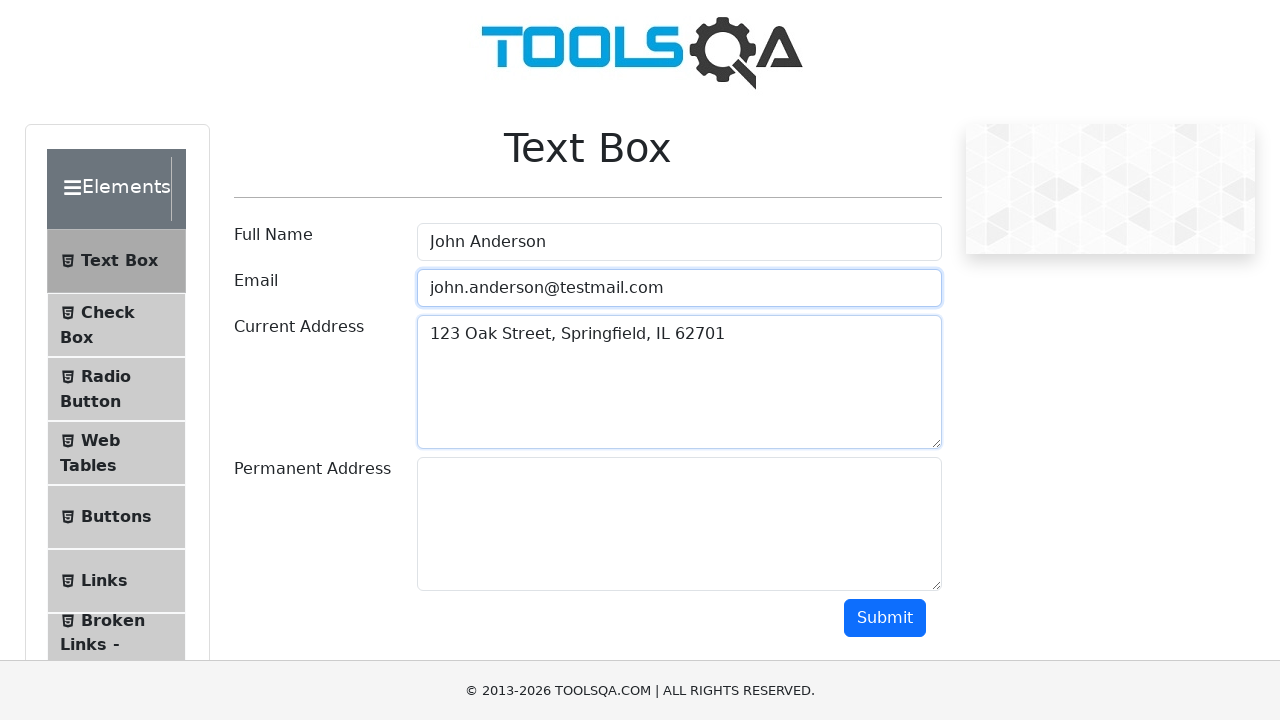

Filled permanent address field with '456 Maple Avenue, Chicago, IL 60601' on #permanentAddress
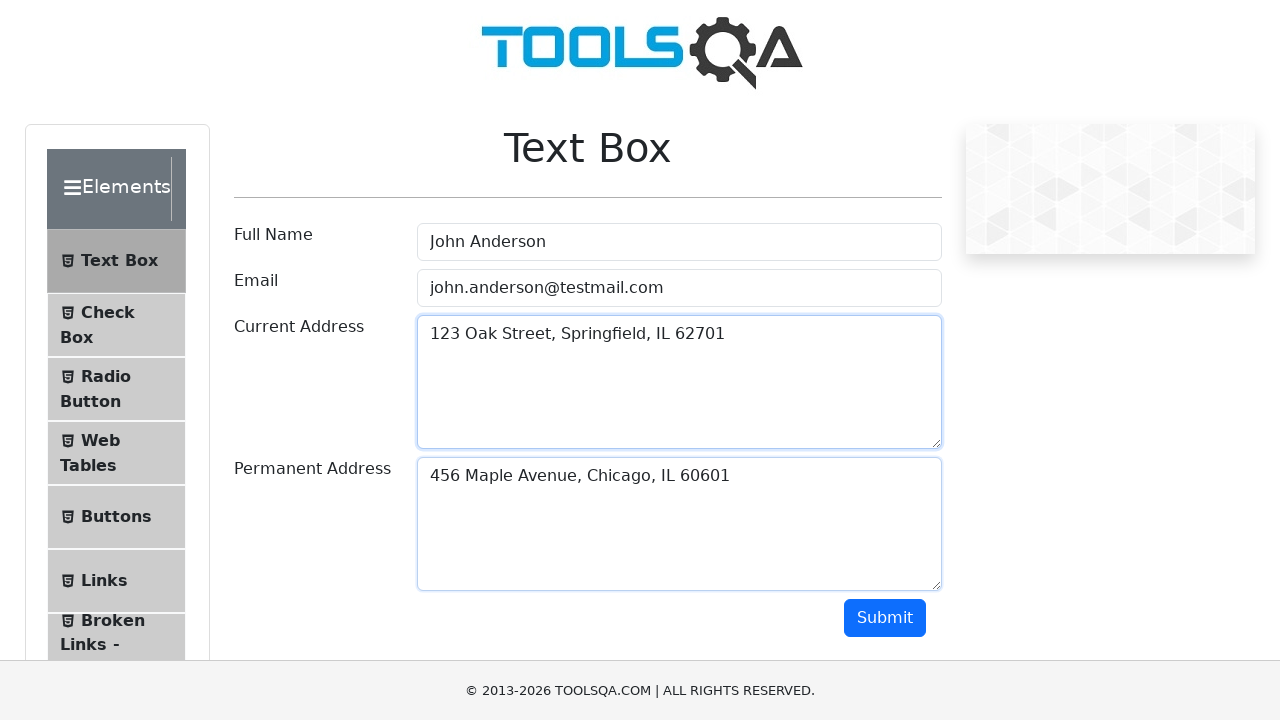

Scrolled down 250 pixels to reveal submit button
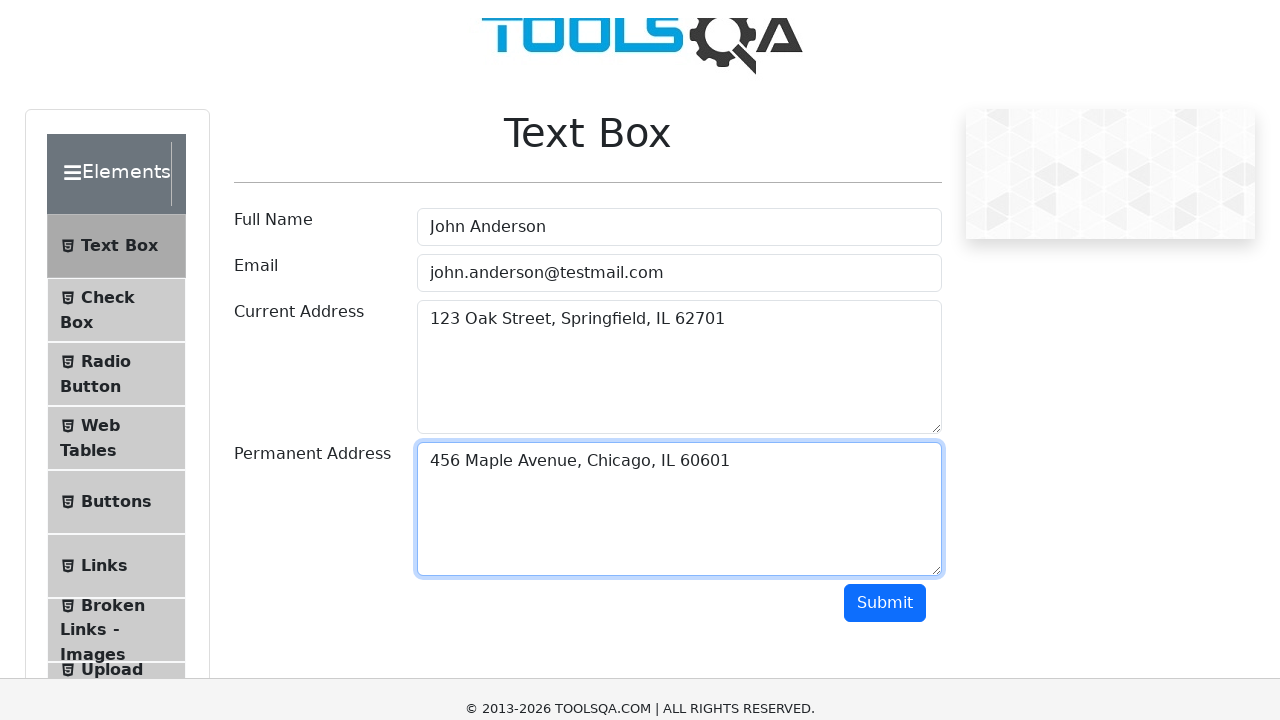

Clicked submit button to submit form at (885, 368) on #submit
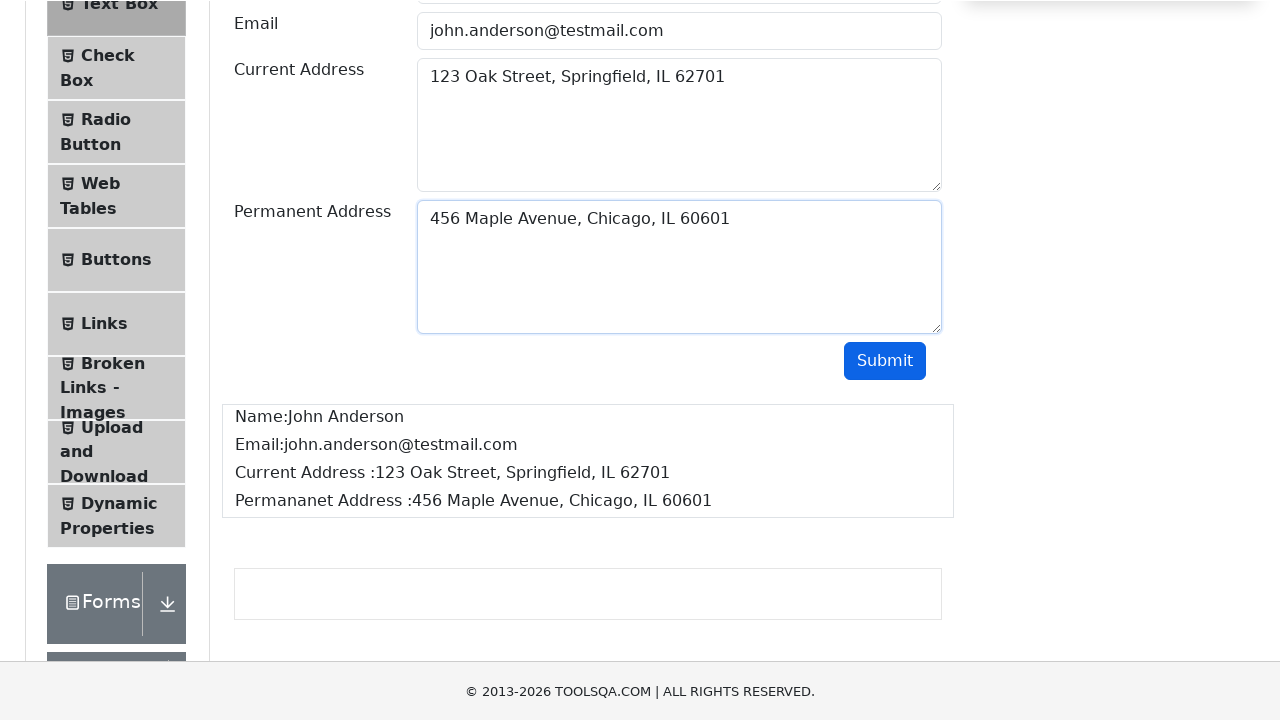

Form output appeared, confirming successful submission
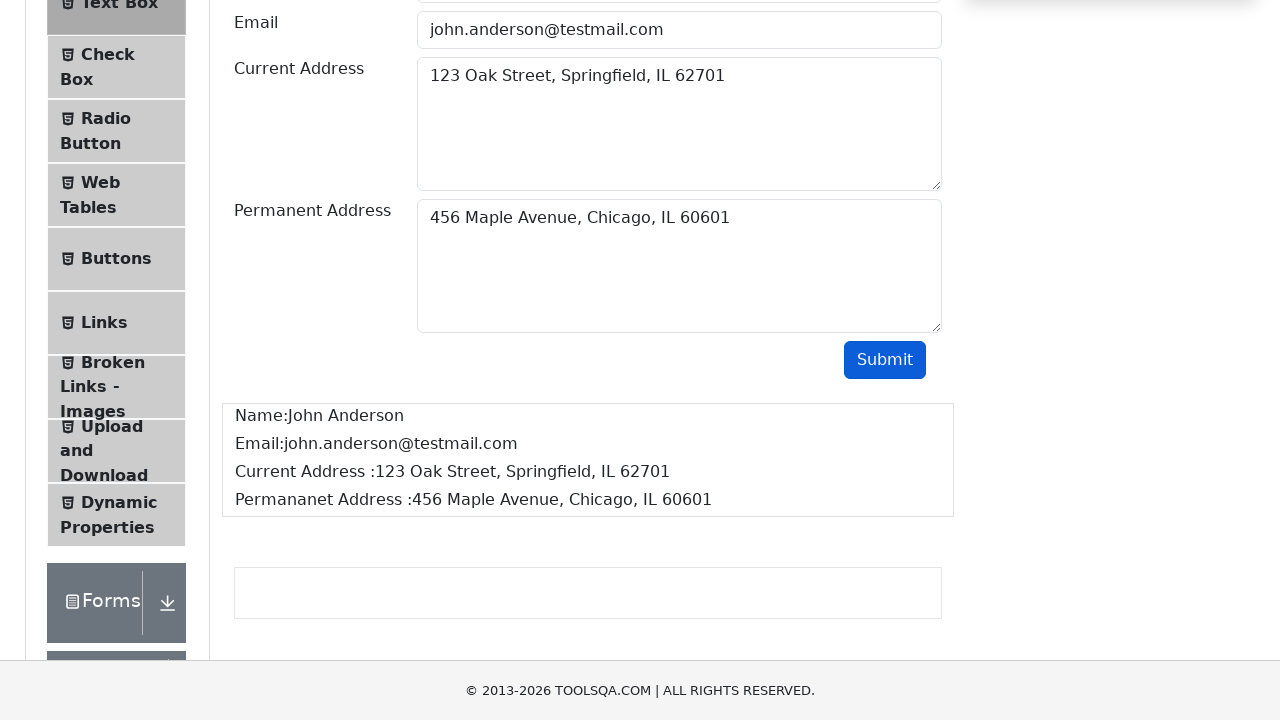

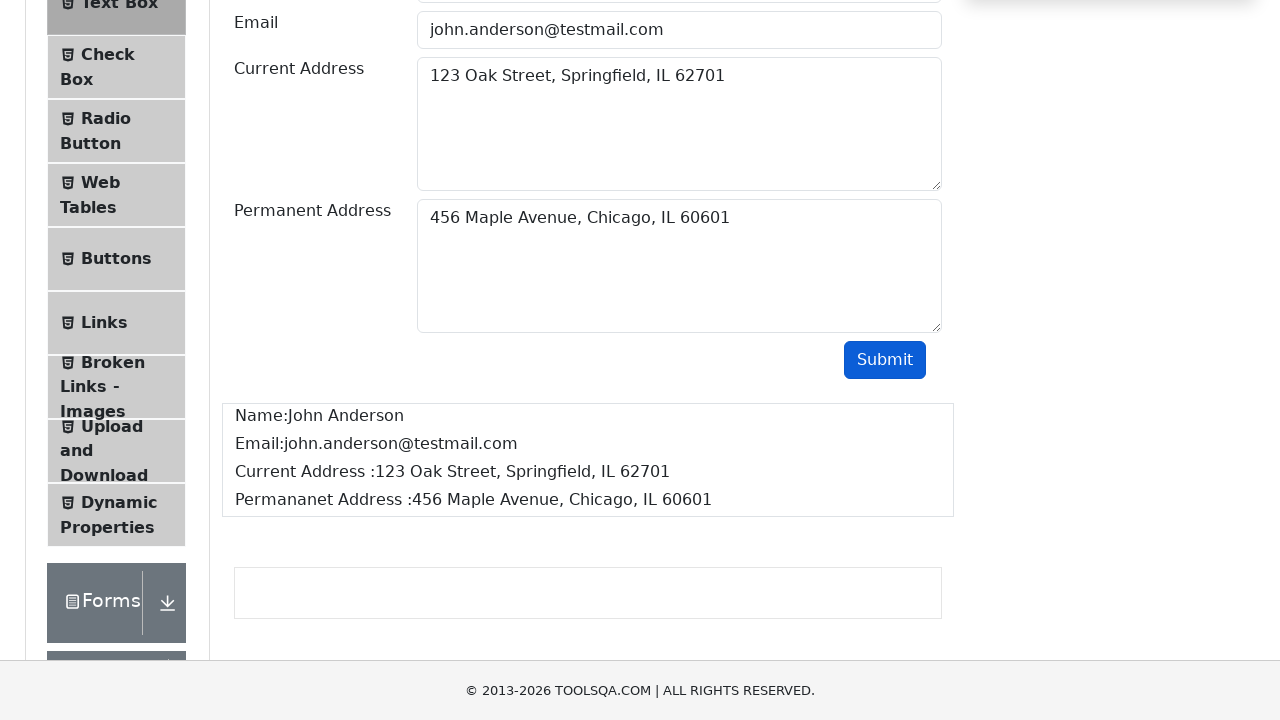